Tests browser window dimension setting by navigating to a practice e-commerce site and resizing the window to 500x1000 pixels.

Starting URL: https://rahulshettyacademy.com/seleniumPractise/#/

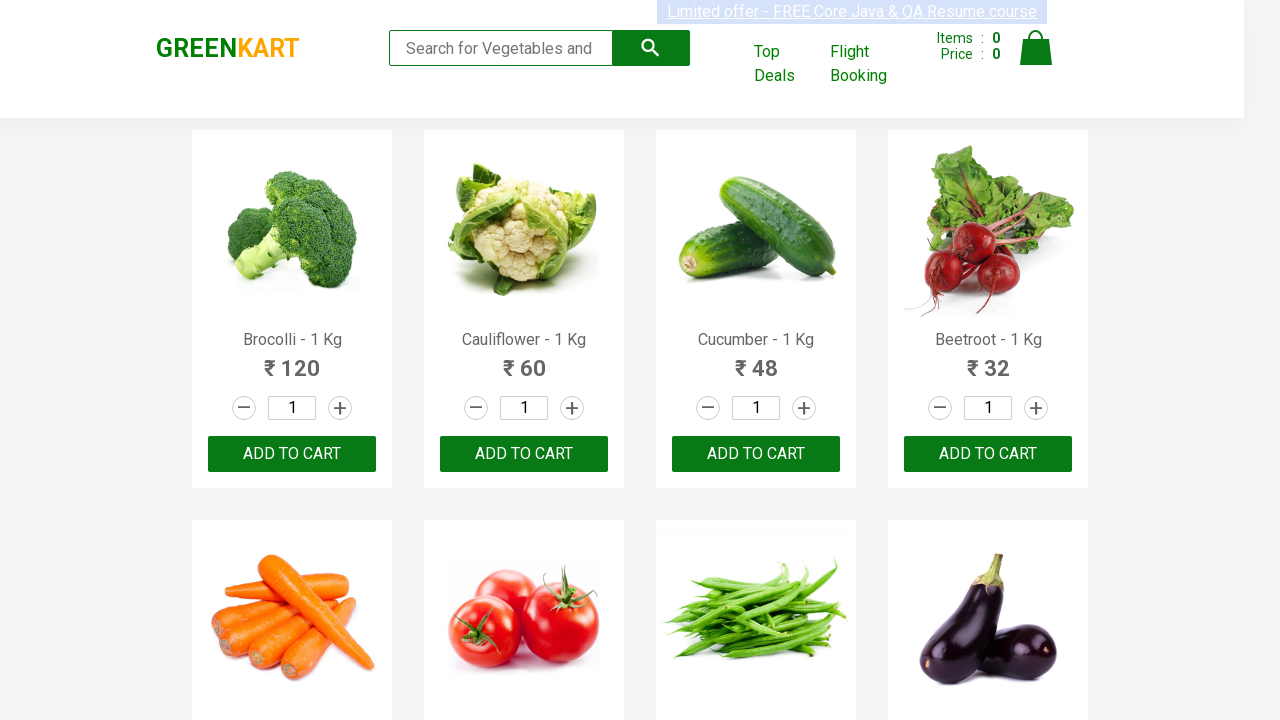

Navigated to practice e-commerce site
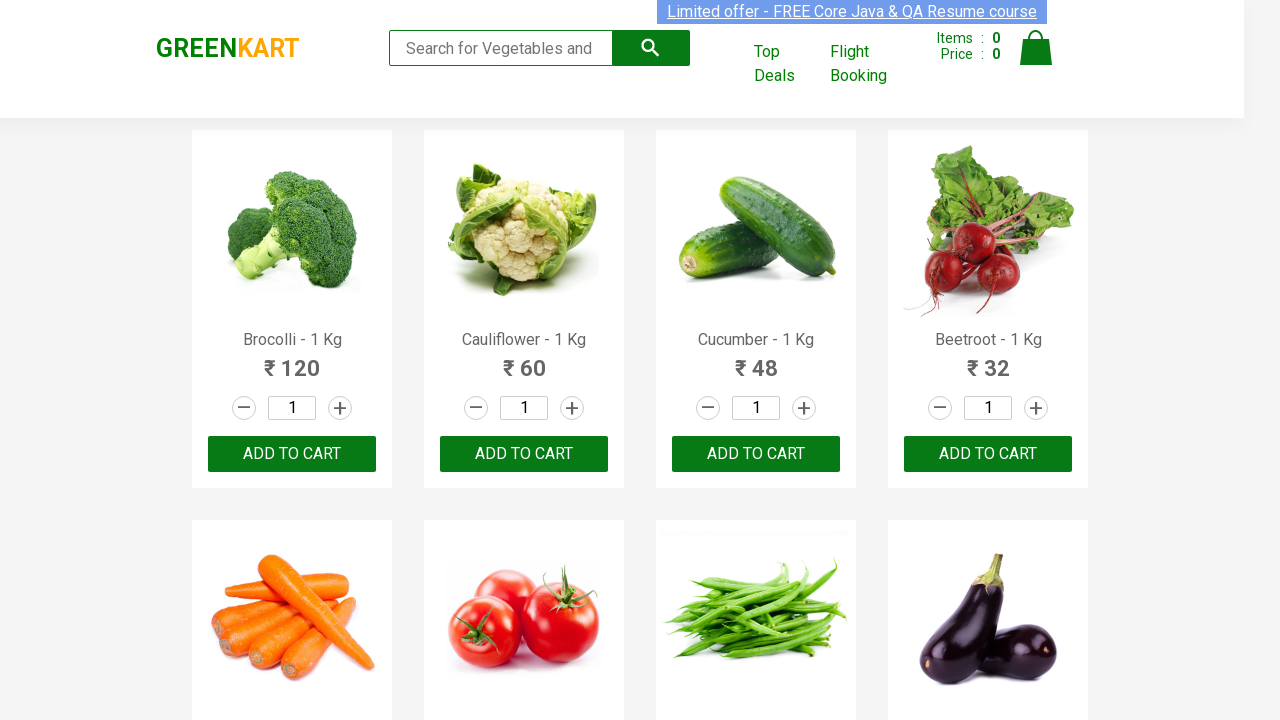

Set browser window dimensions to 500x1000 pixels
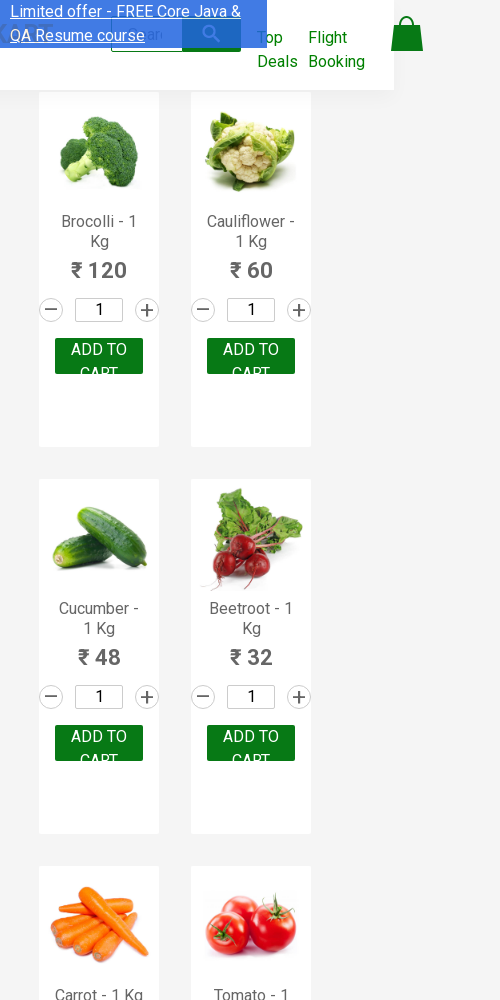

Page rendered at new viewport size
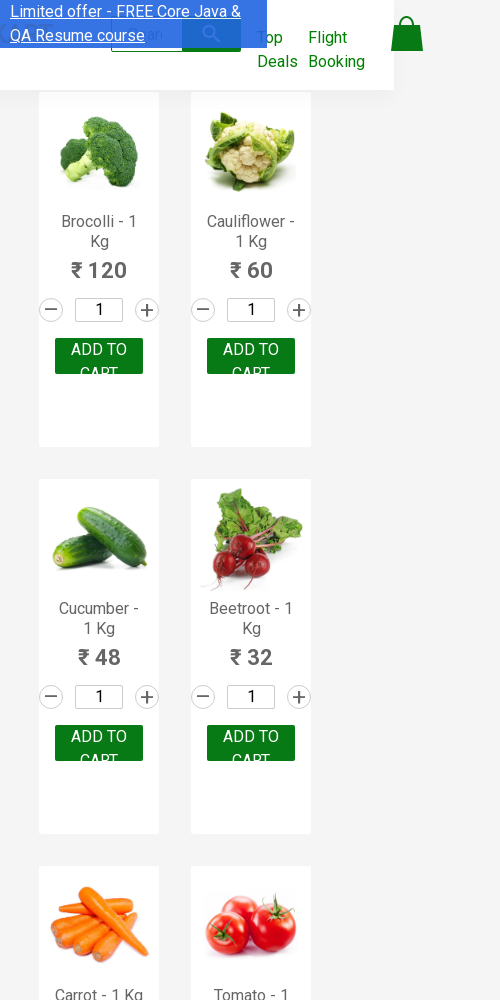

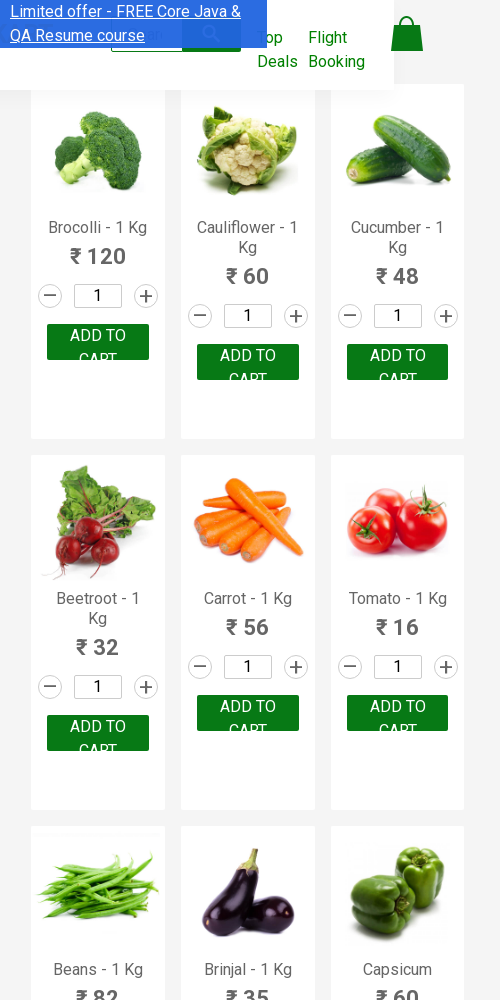